Tests window handling by clicking a button that opens a new window, switching between windows, and then closing the original window

Starting URL: https://demo.automationtesting.in/Windows.html

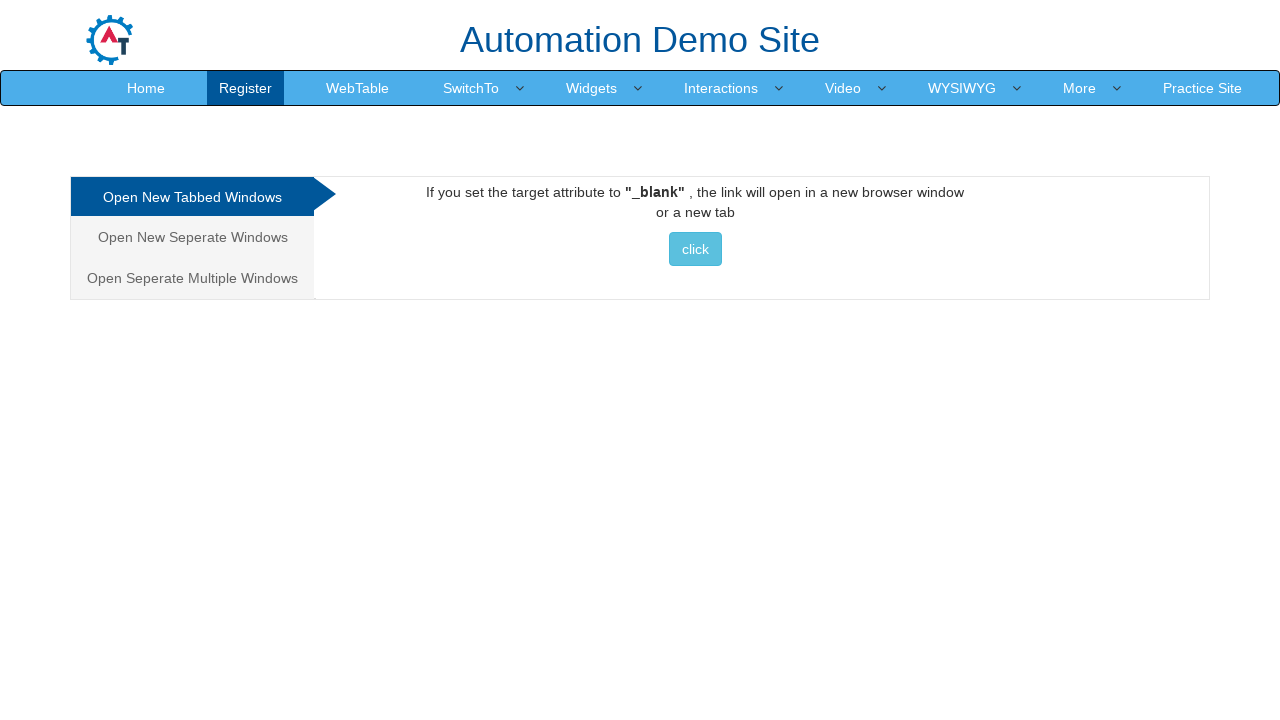

Stored reference to the first window (original page)
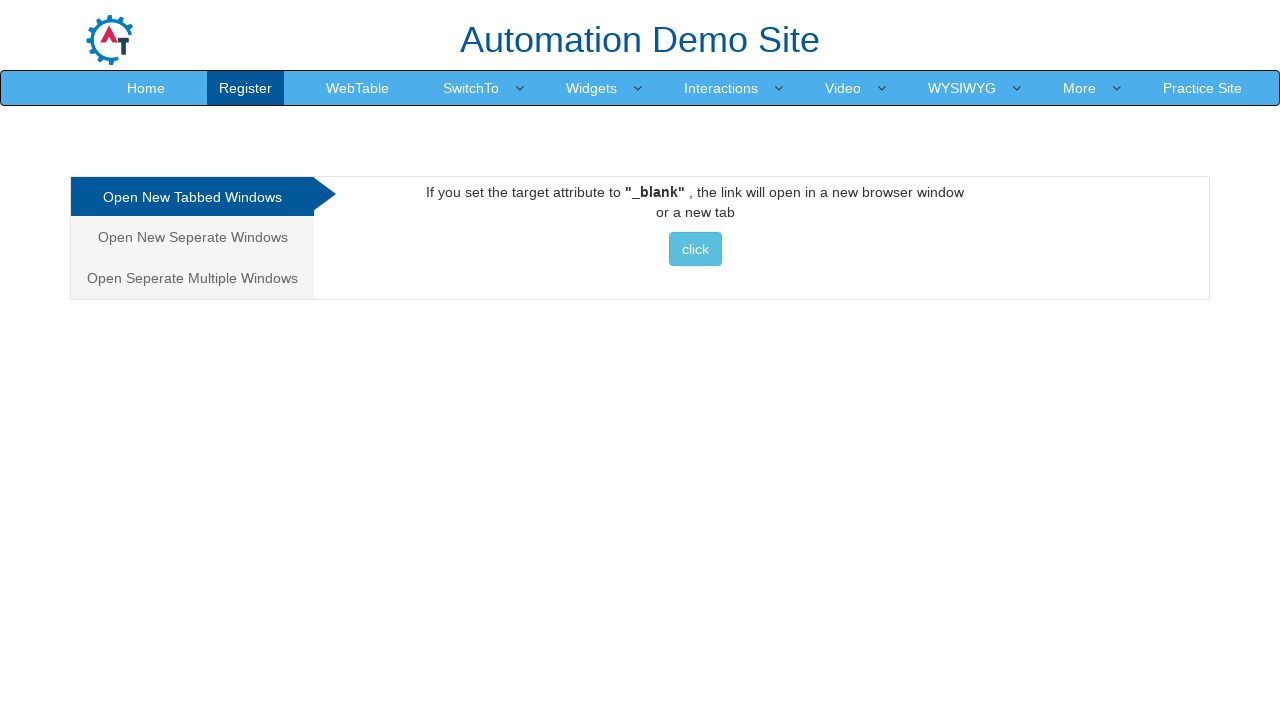

Clicked button to open a new window at (695, 249) on xpath=//a//button
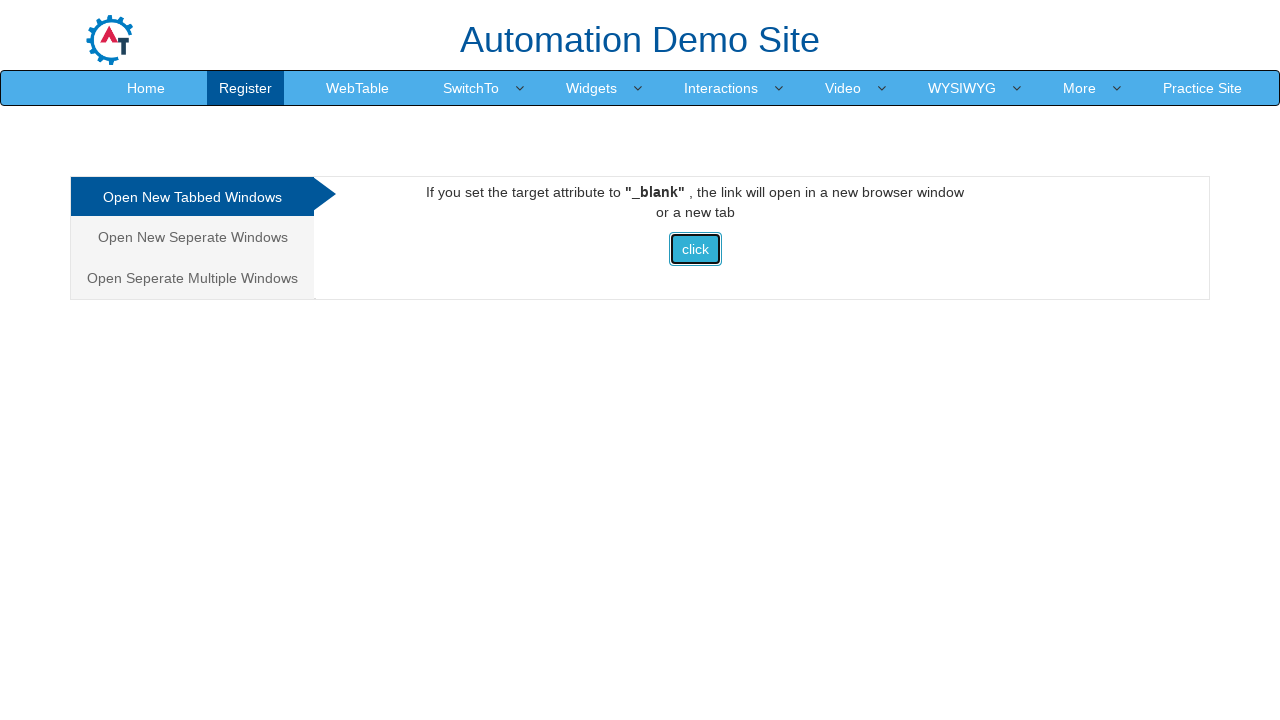

Captured the newly opened window/popup
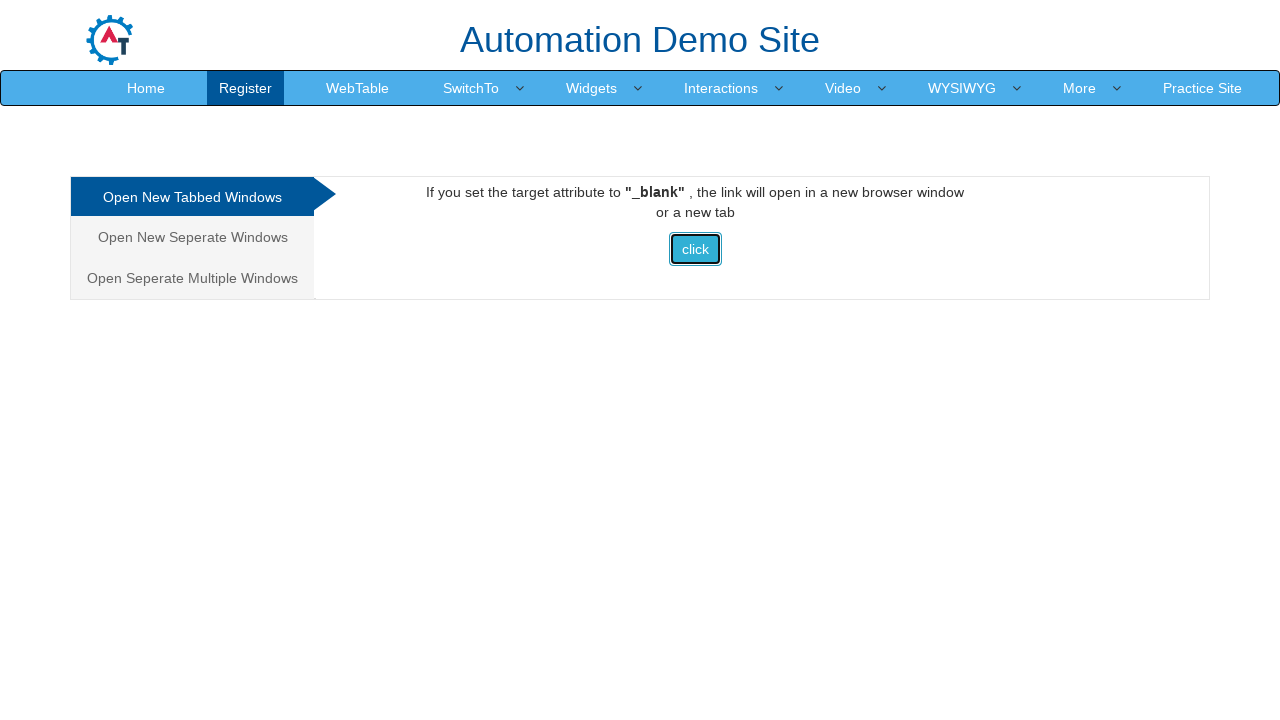

Retrieved and printed title of the first window
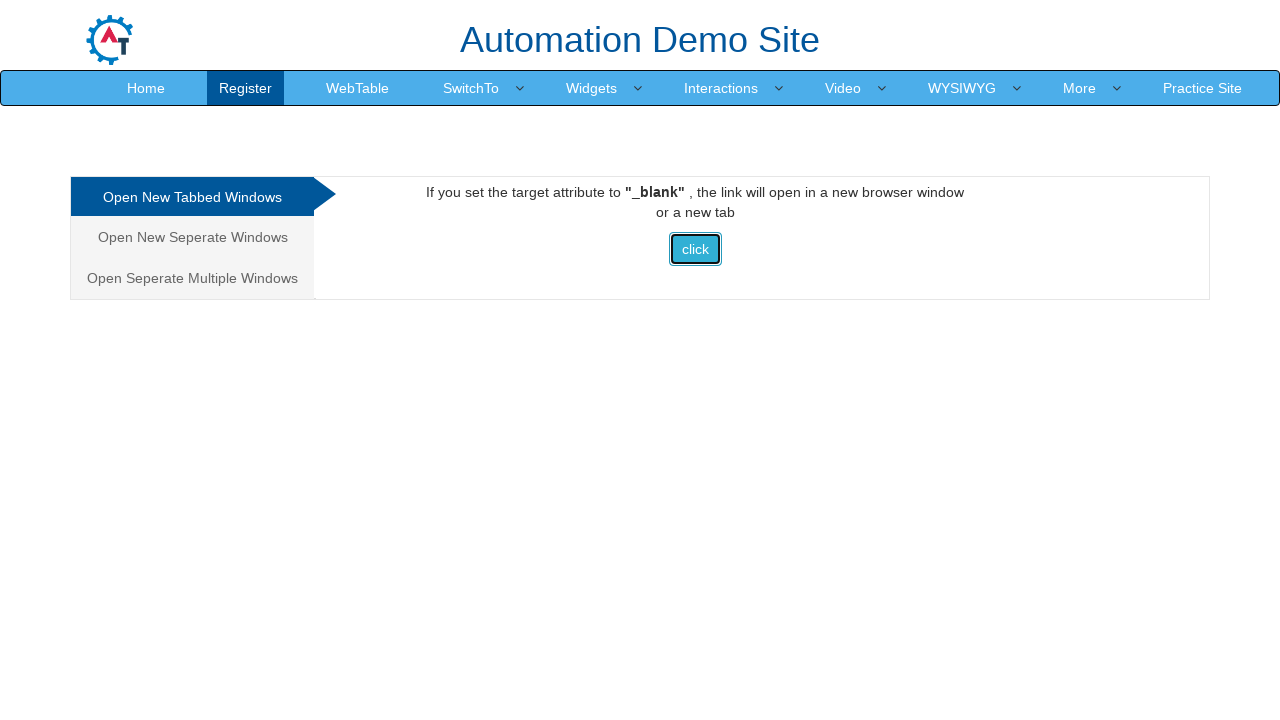

Retrieved and printed title of the new window
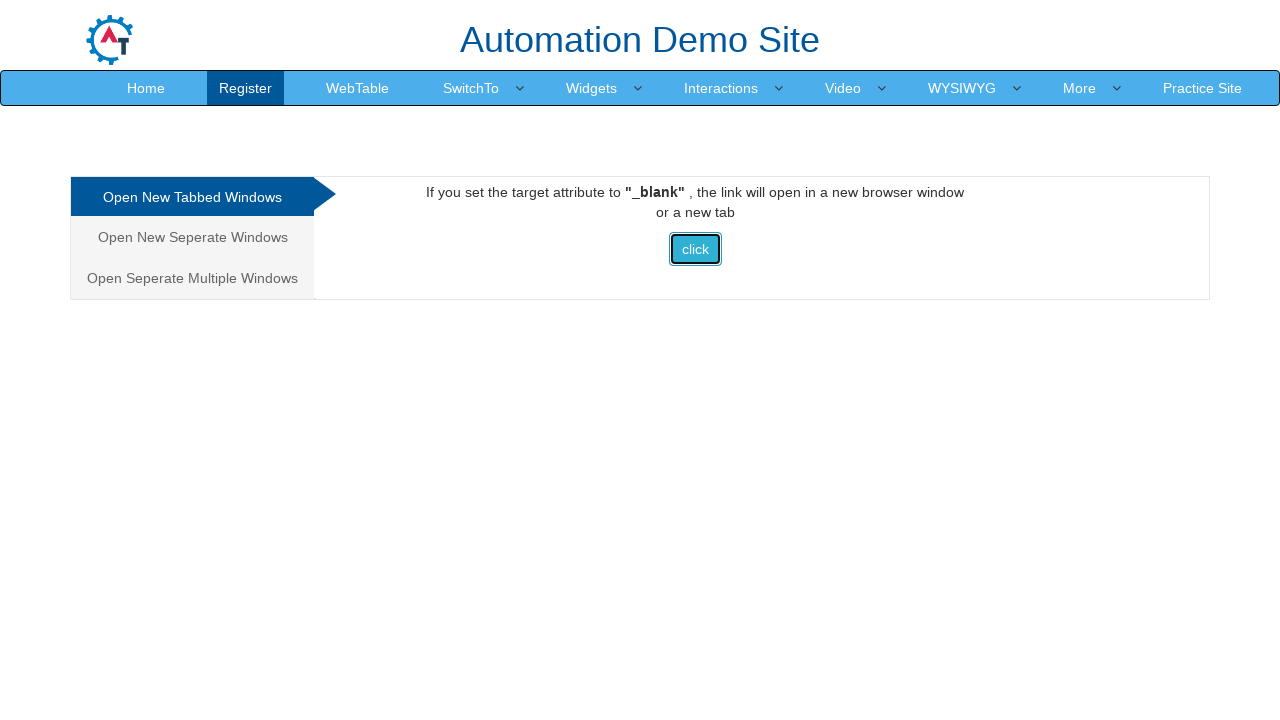

Closed the new window
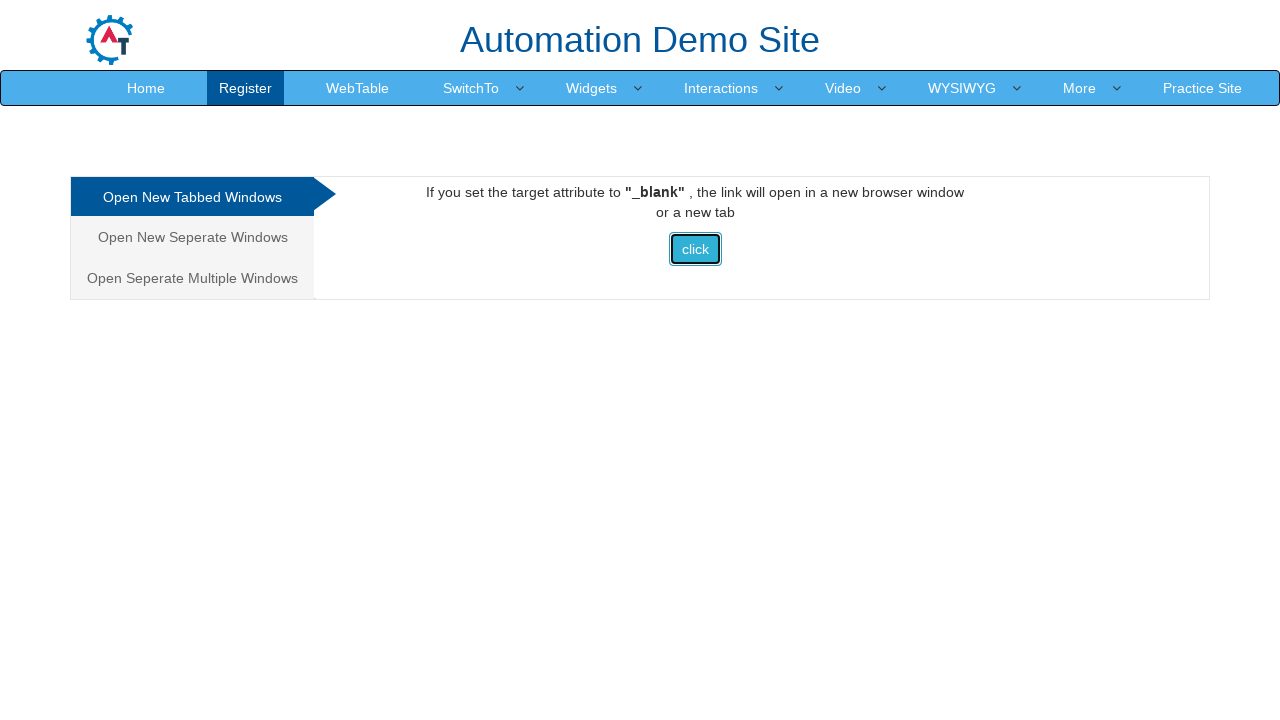

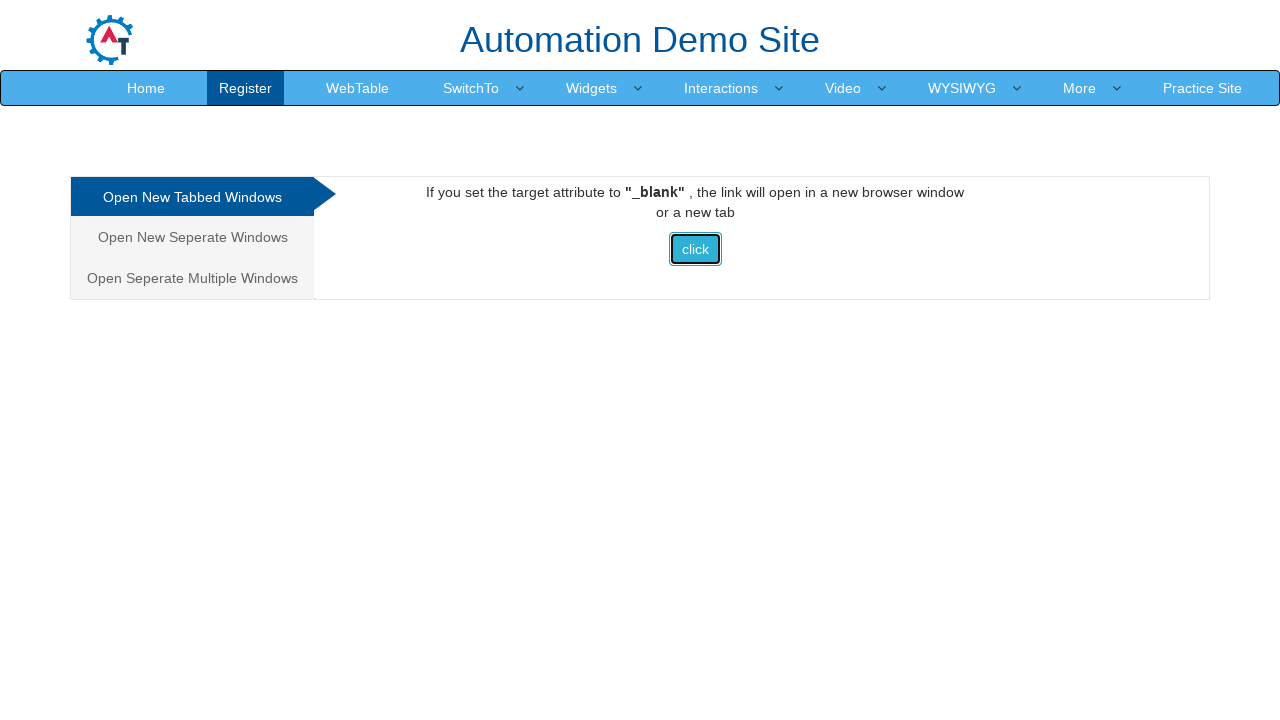